Navigates to HSBC personal loans page and scrolls through the entire page content from top to bottom.

Starting URL: https://www.hsbc.co.in/loans/products/personal/

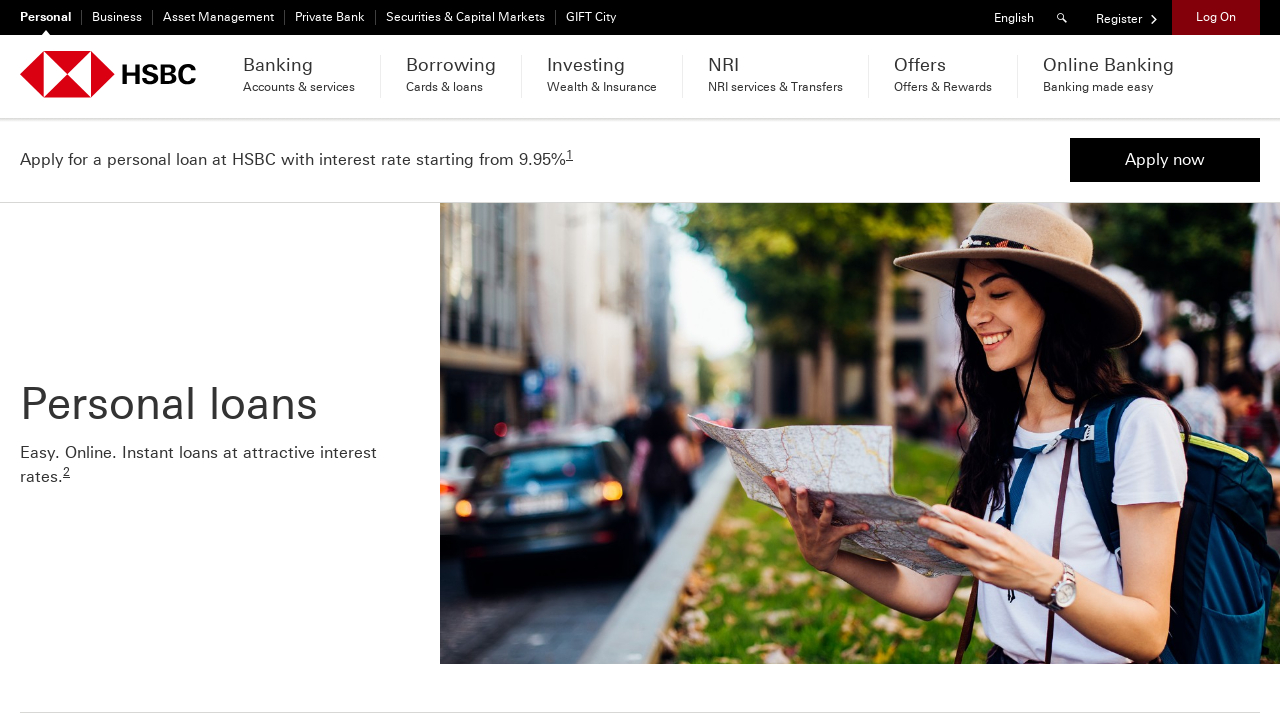

Page content loaded (domcontentloaded state)
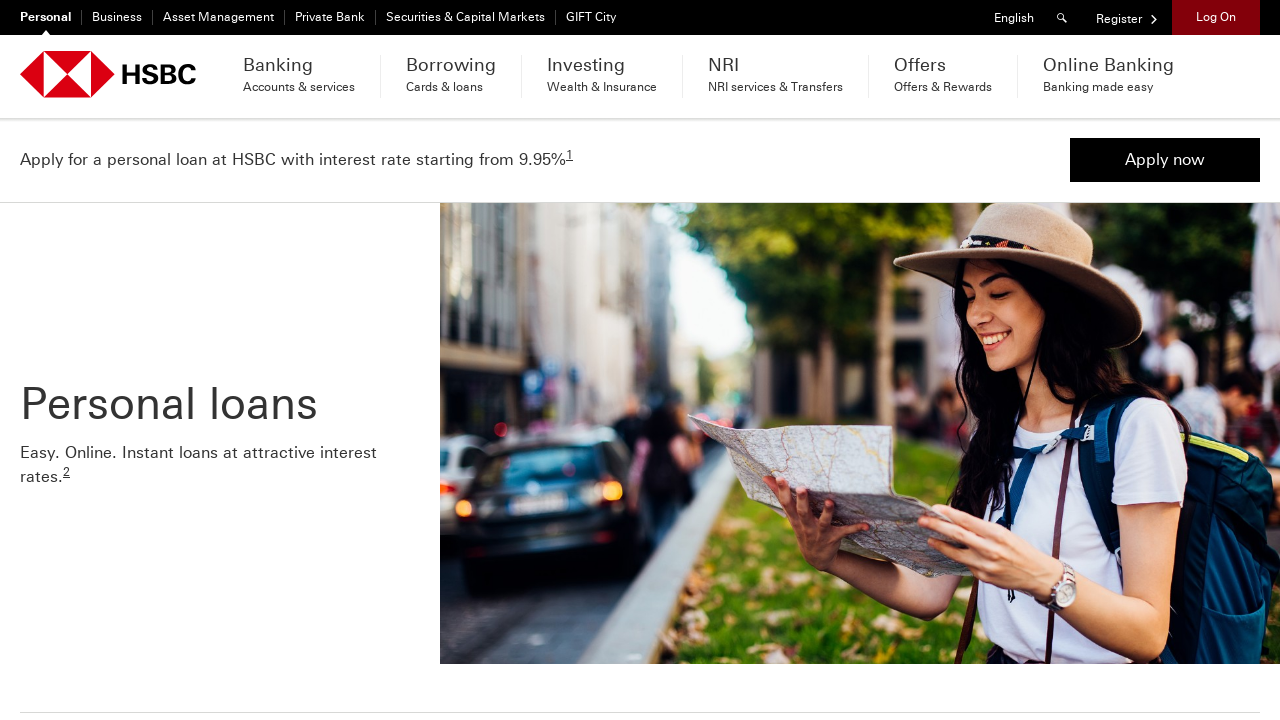

Retrieved total page height: 5049px
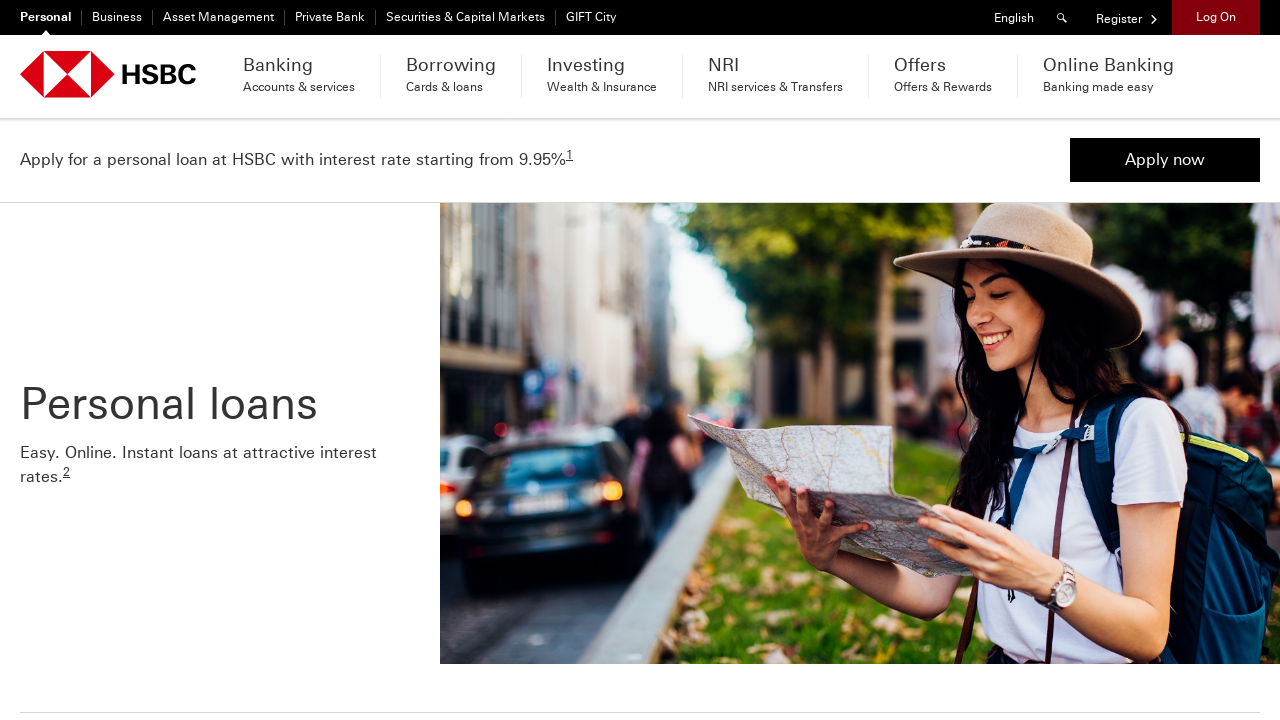

Retrieved viewport height: 720px
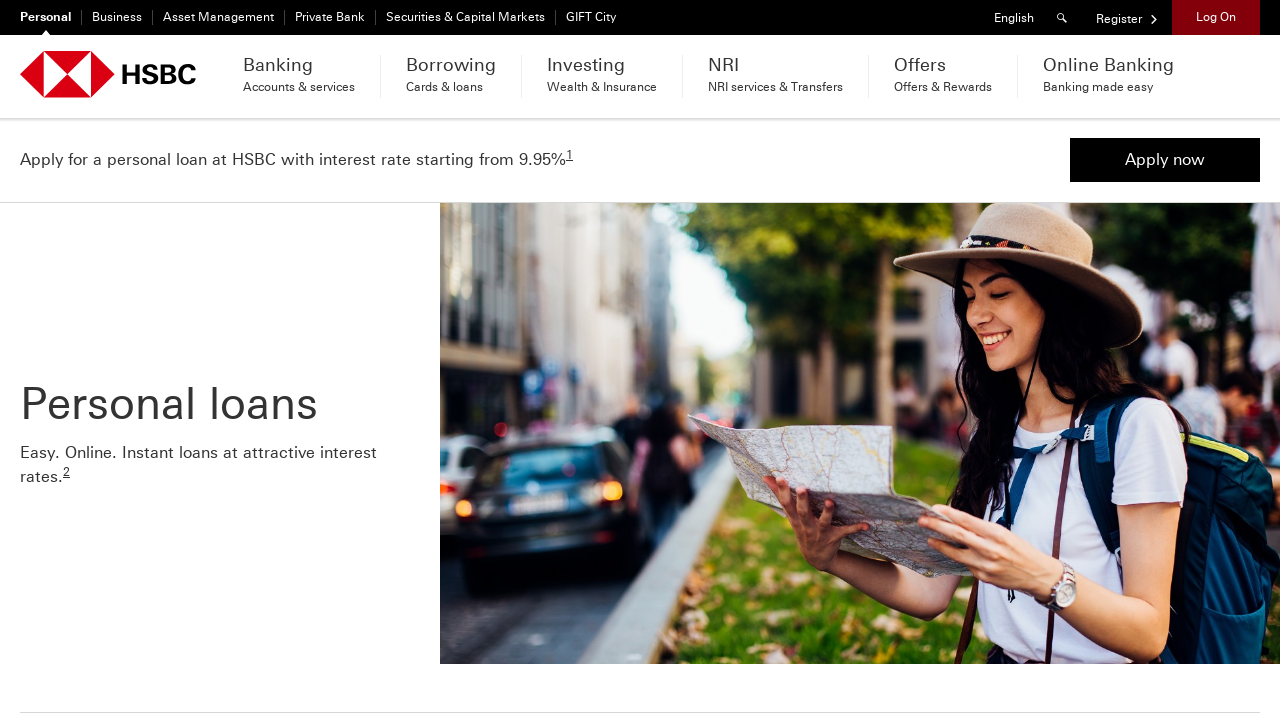

Scrolled to offset 0px
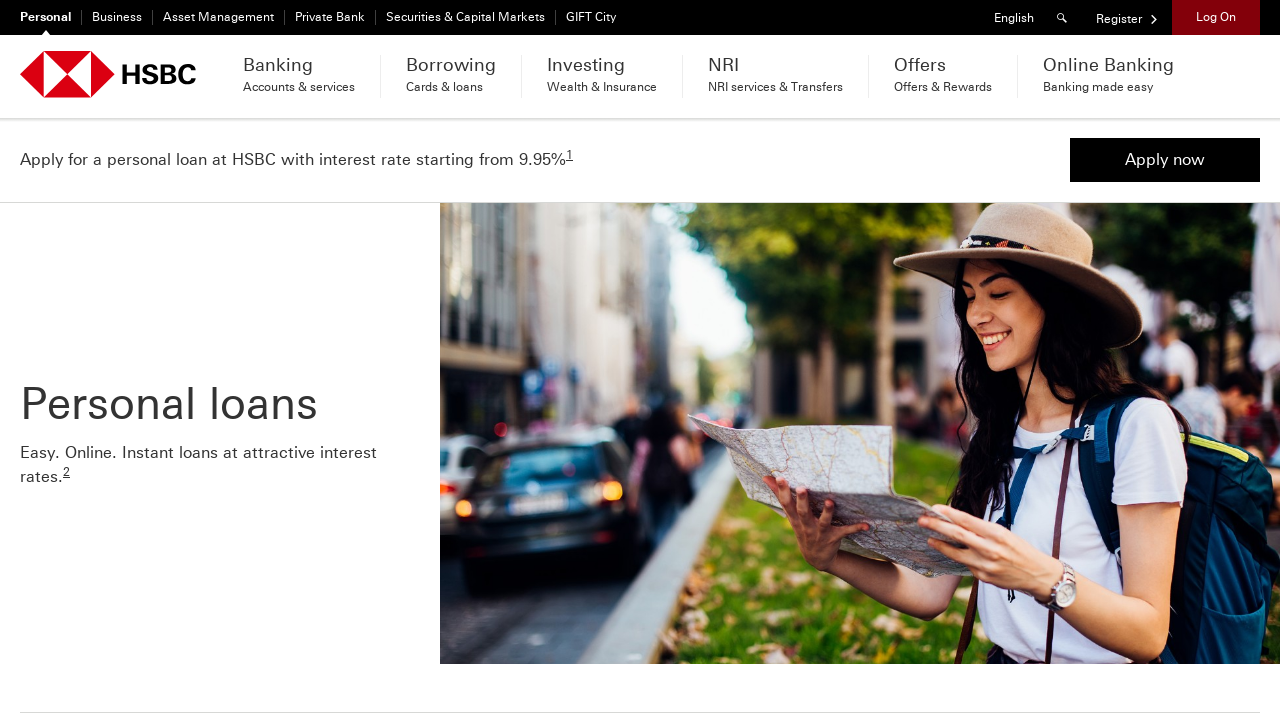

Waited 100ms for content to render
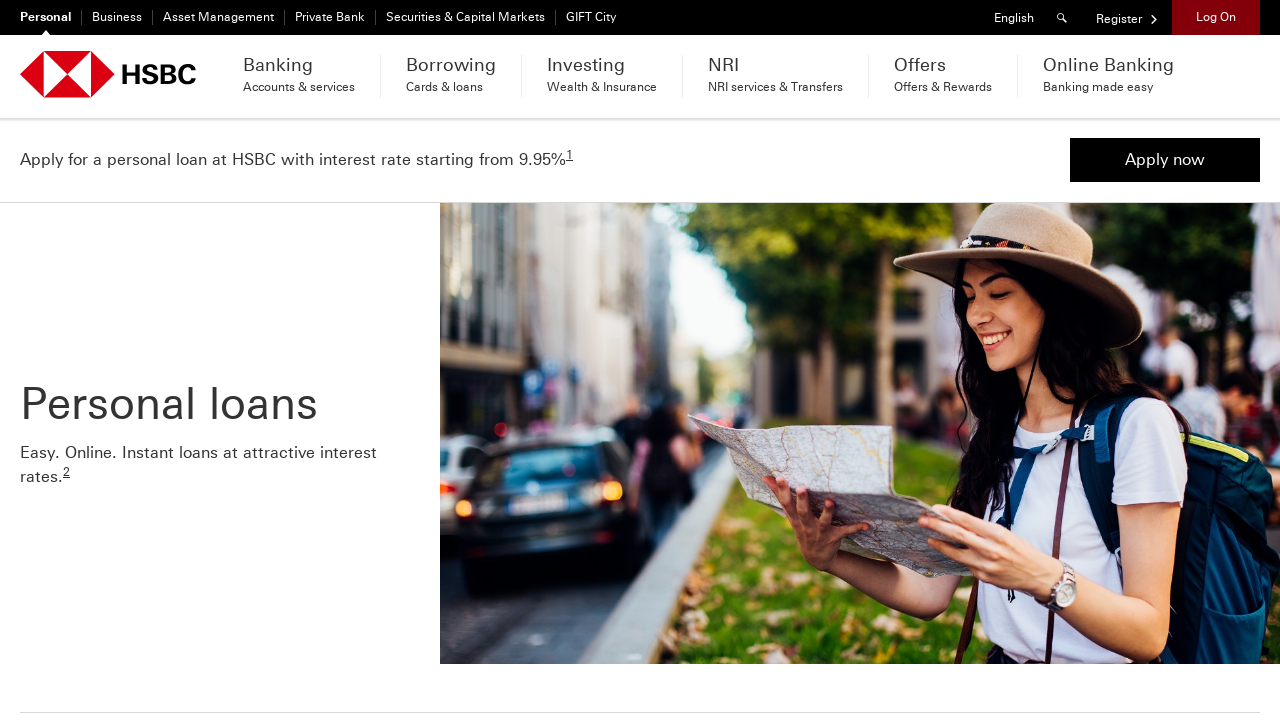

Scrolled to offset 720px
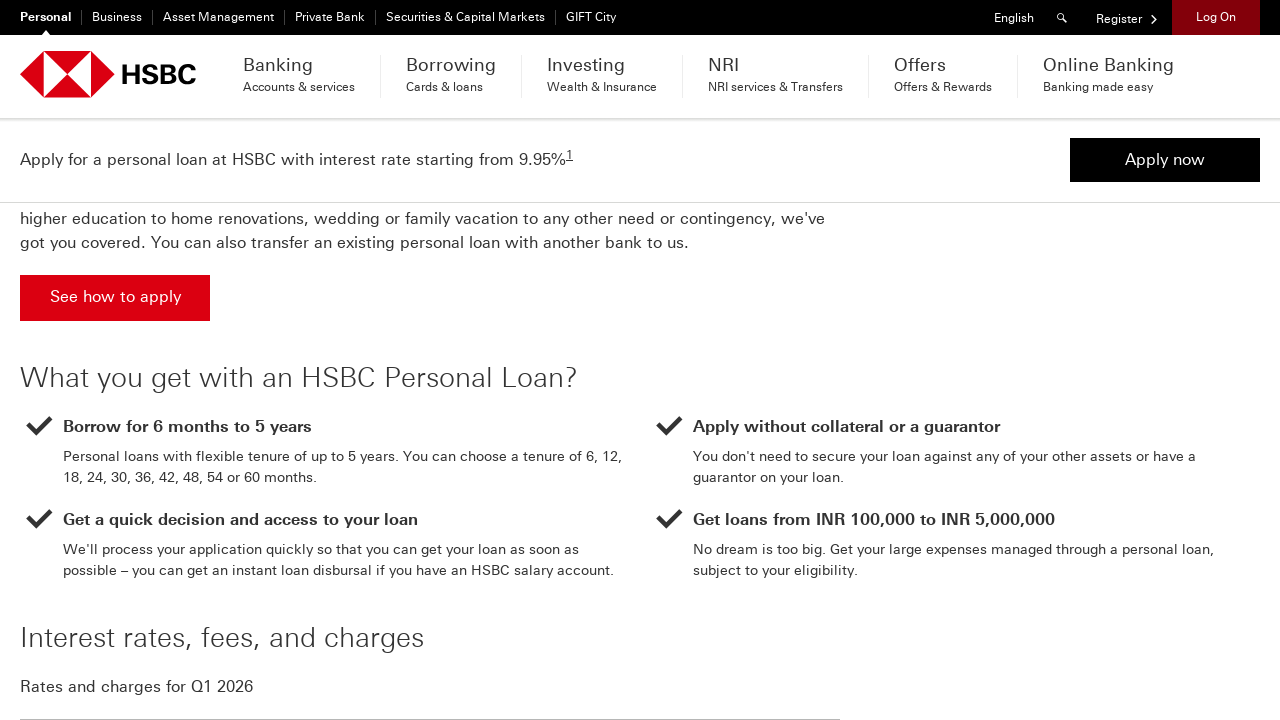

Waited 100ms for content to render
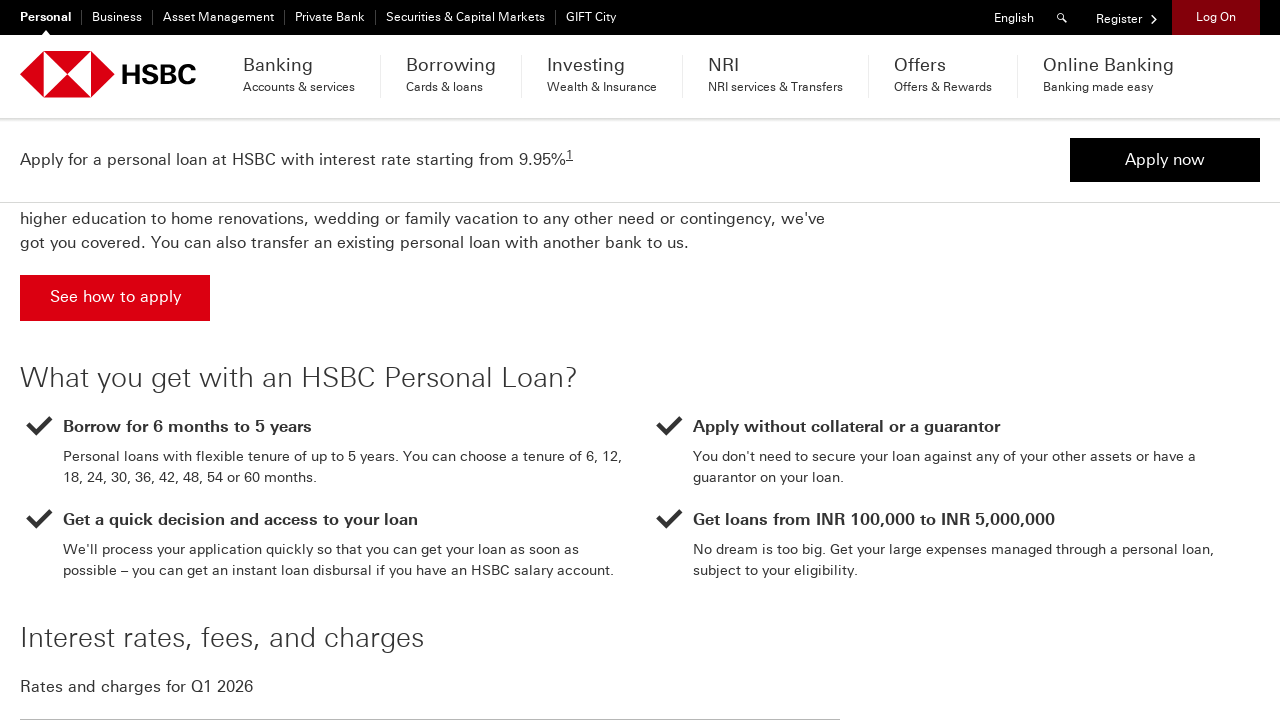

Scrolled to offset 1440px
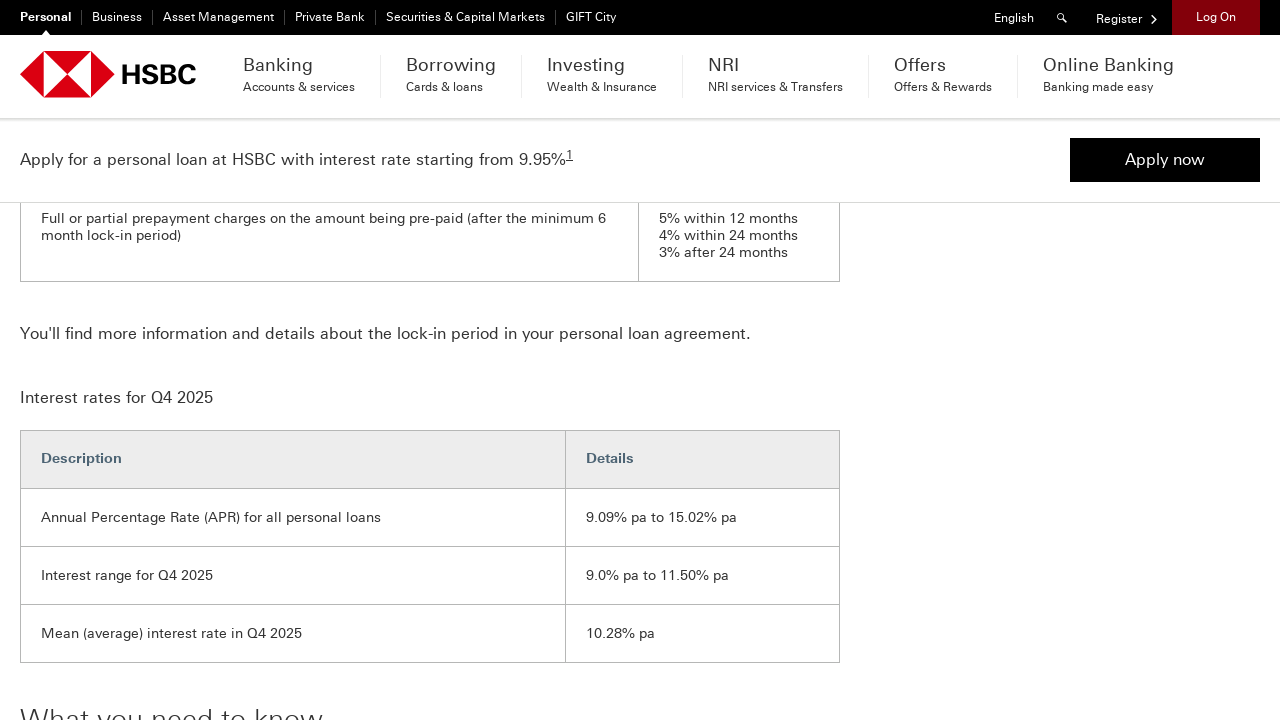

Waited 100ms for content to render
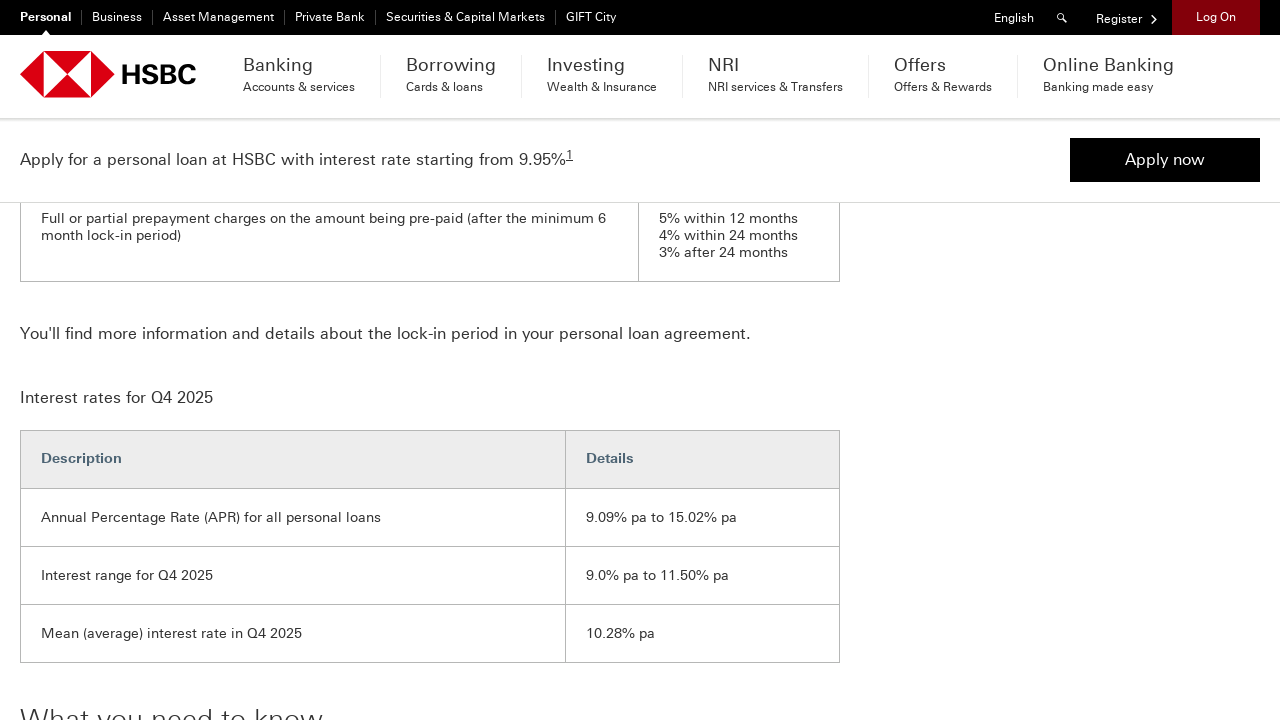

Scrolled to offset 2160px
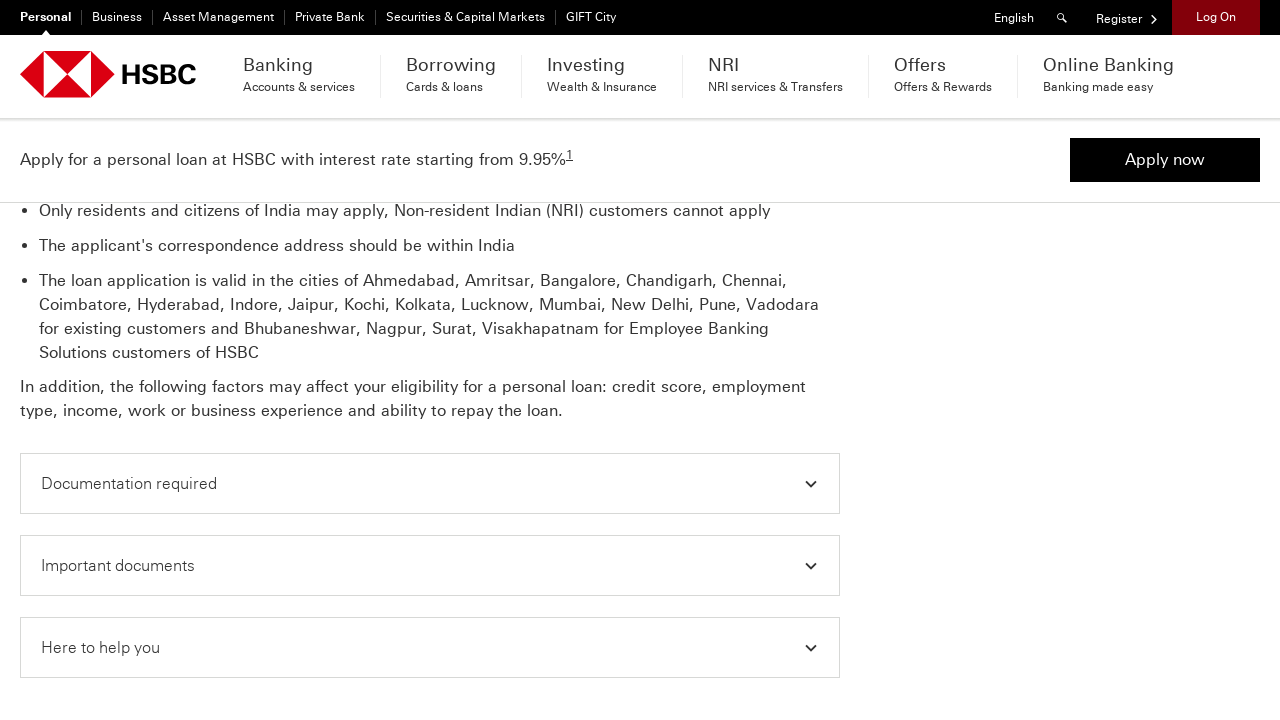

Waited 100ms for content to render
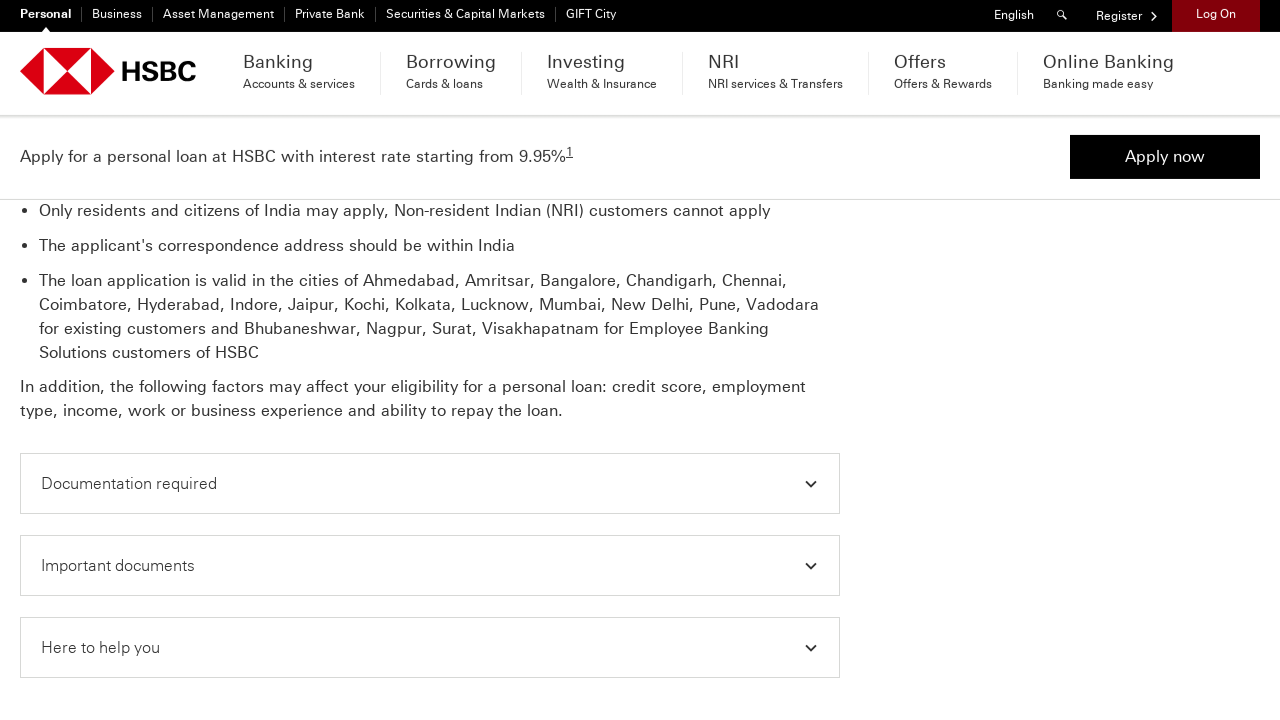

Scrolled to offset 2880px
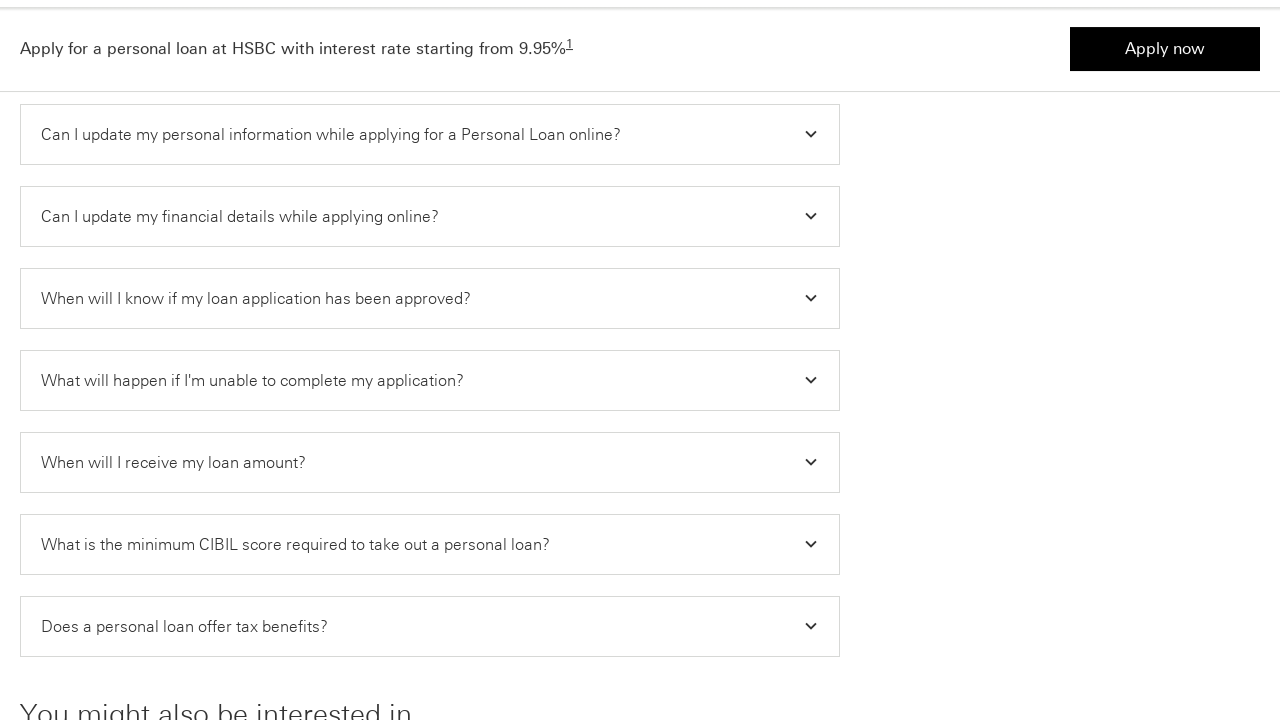

Waited 100ms for content to render
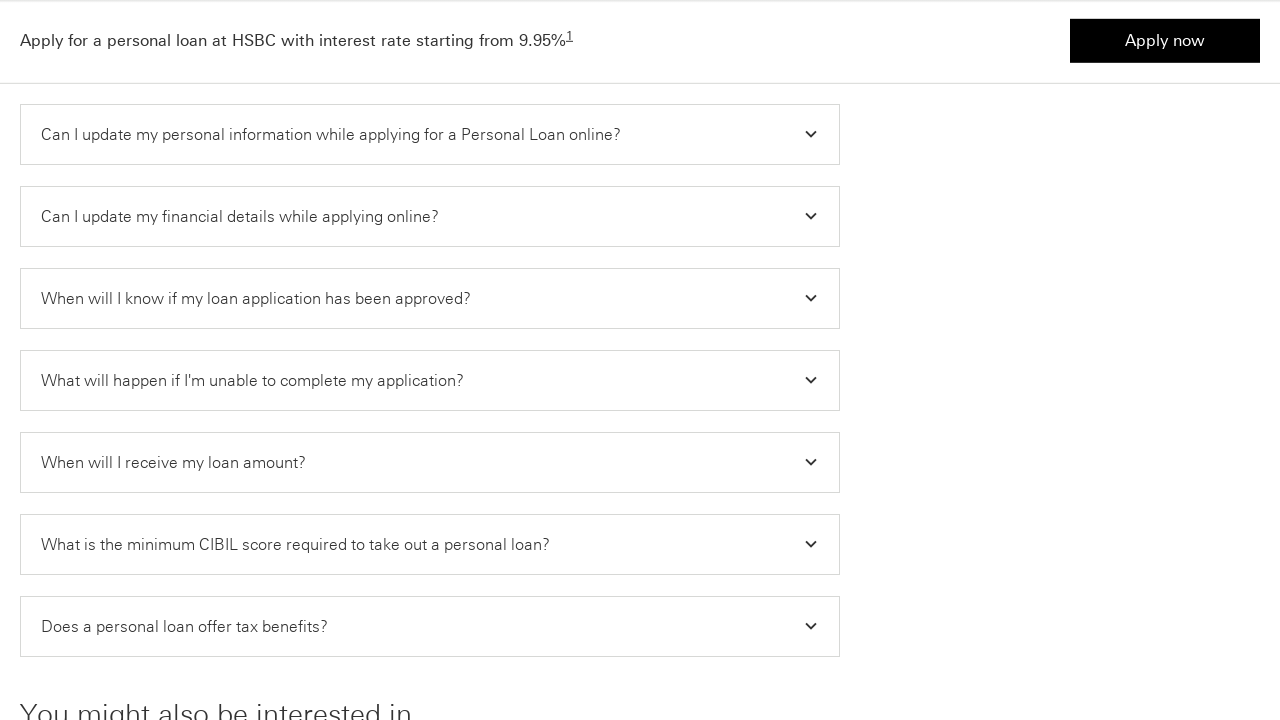

Scrolled to offset 3600px
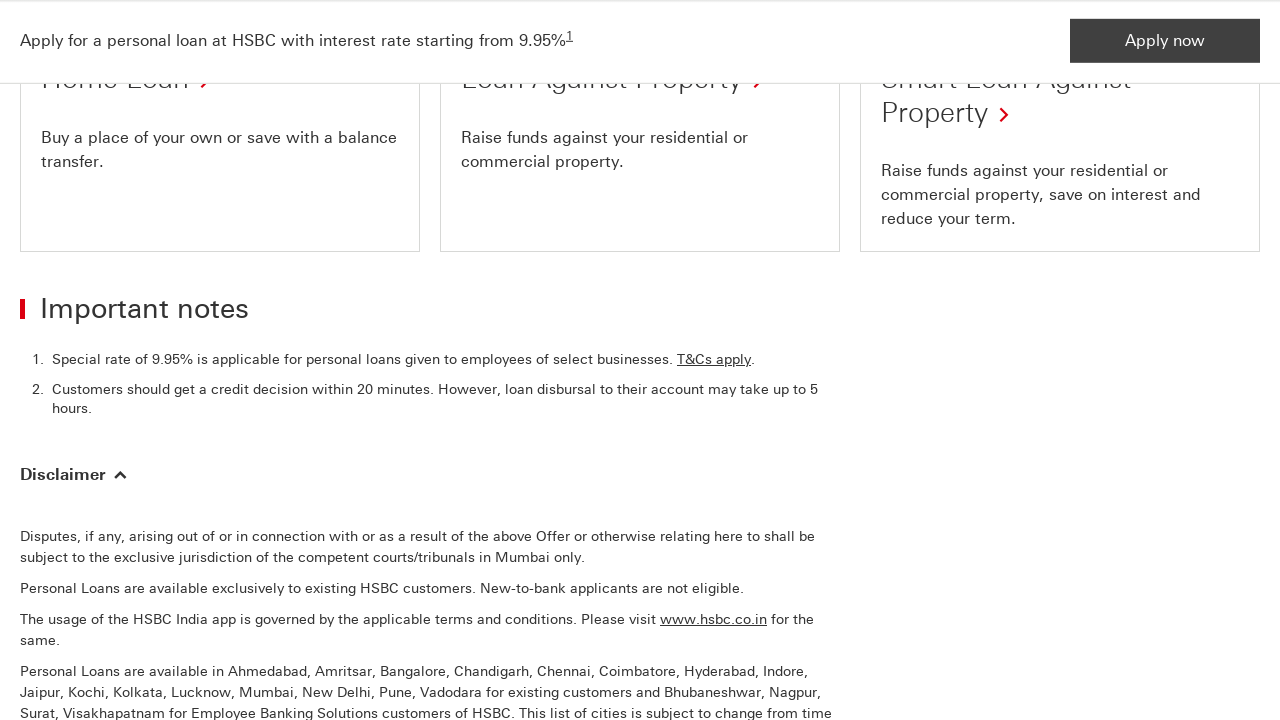

Waited 100ms for content to render
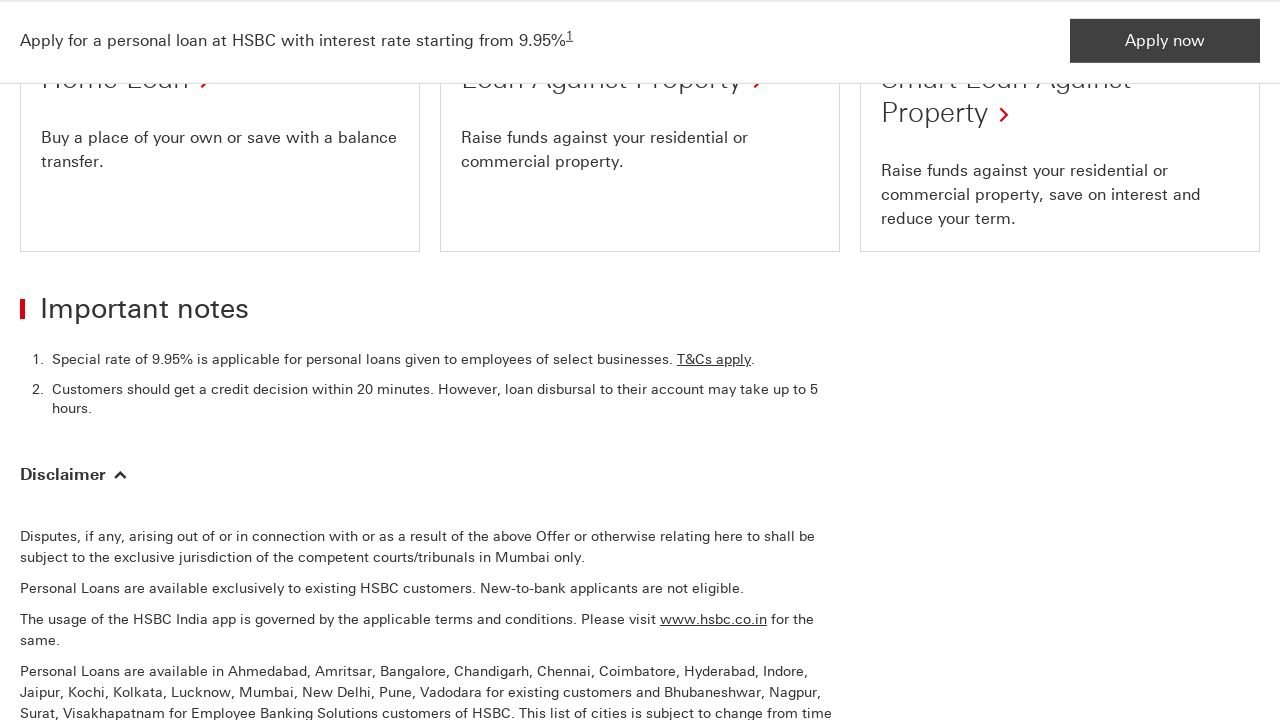

Scrolled to offset 4320px
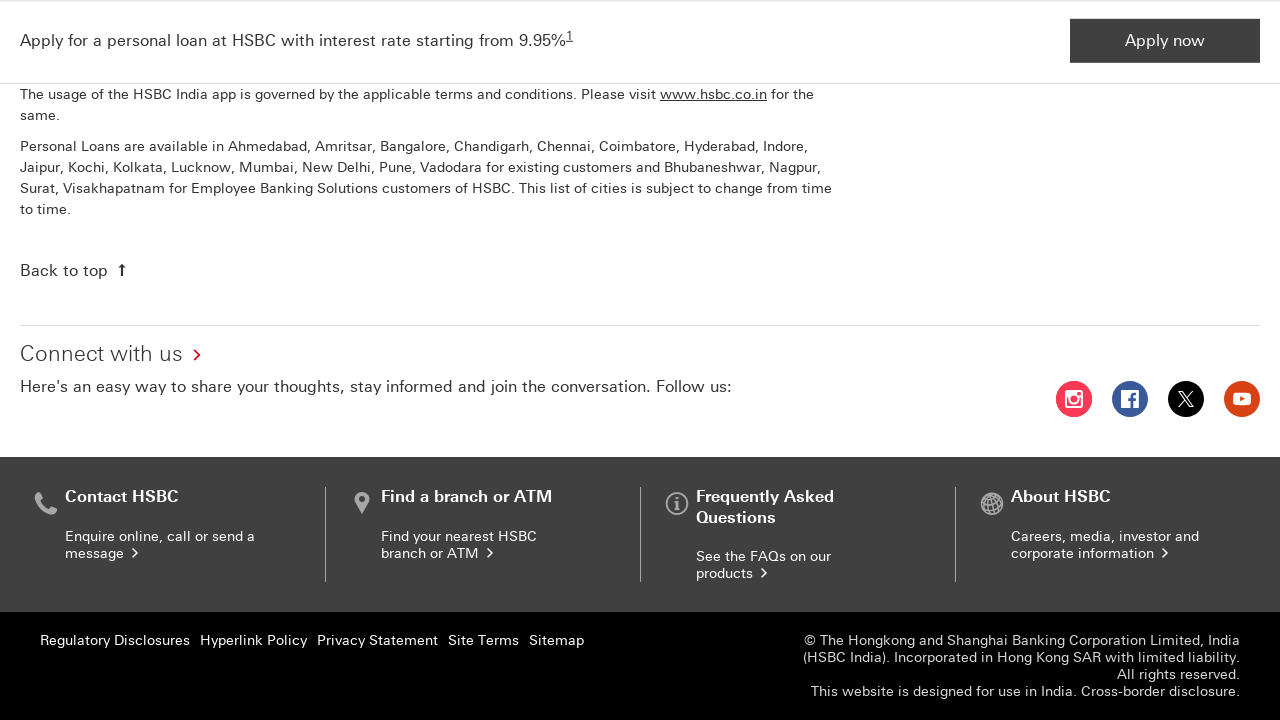

Waited 100ms for content to render
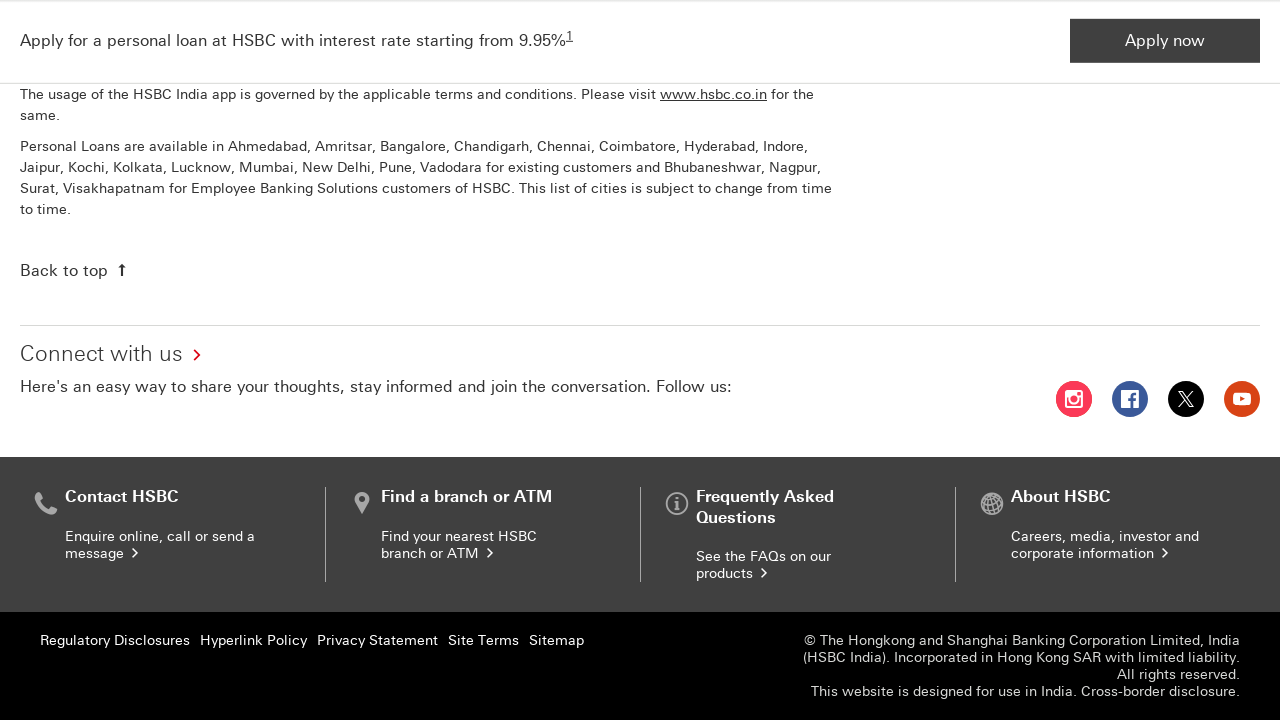

Scrolled to offset 5040px
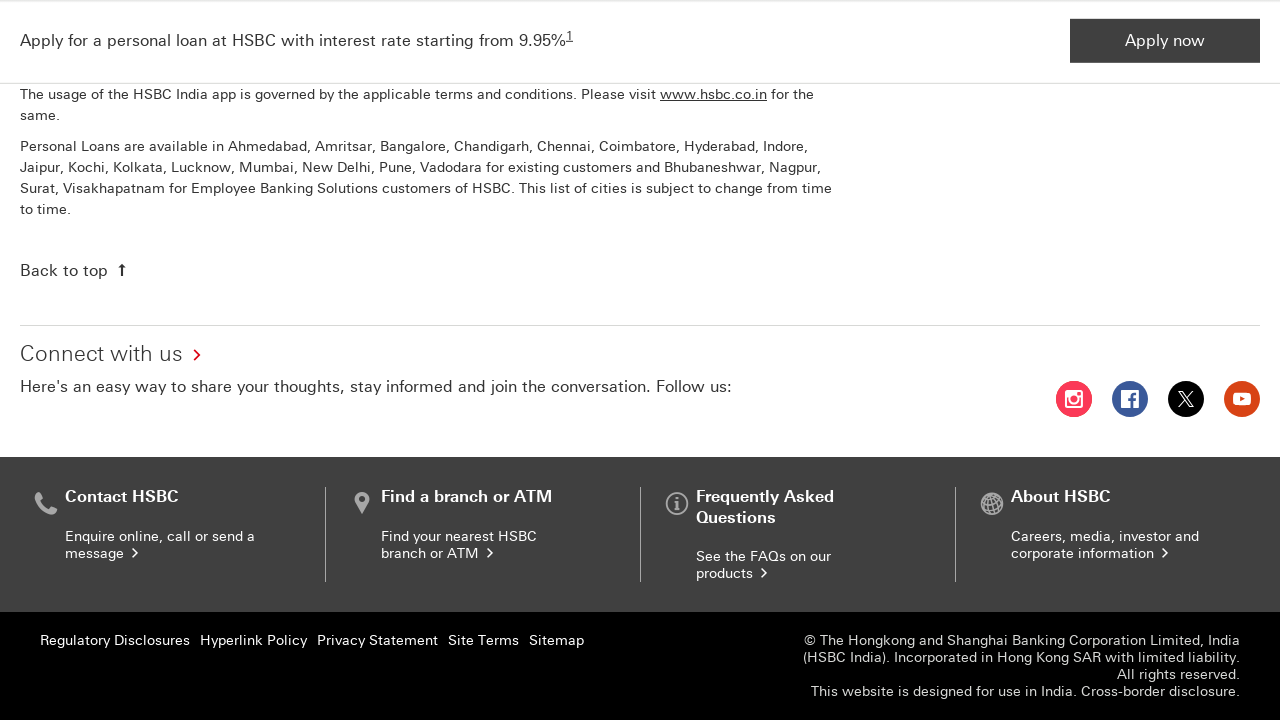

Waited 100ms for content to render
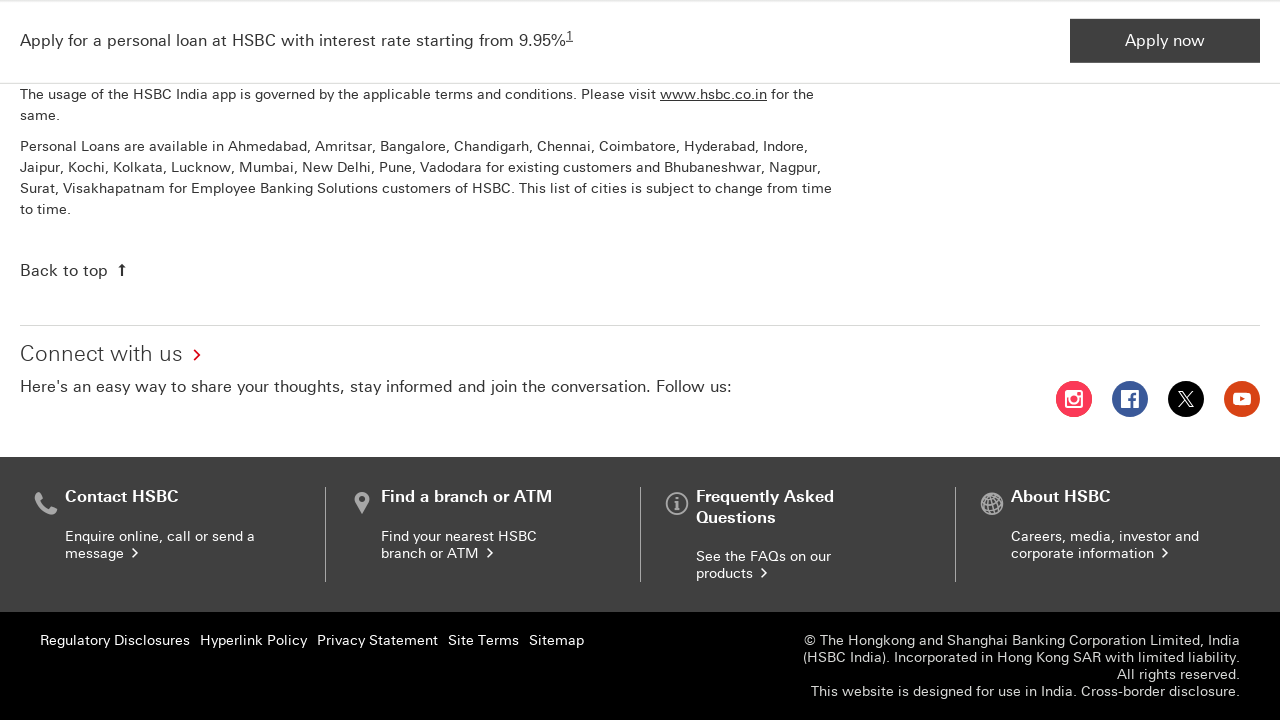

Scrolled back to top of page
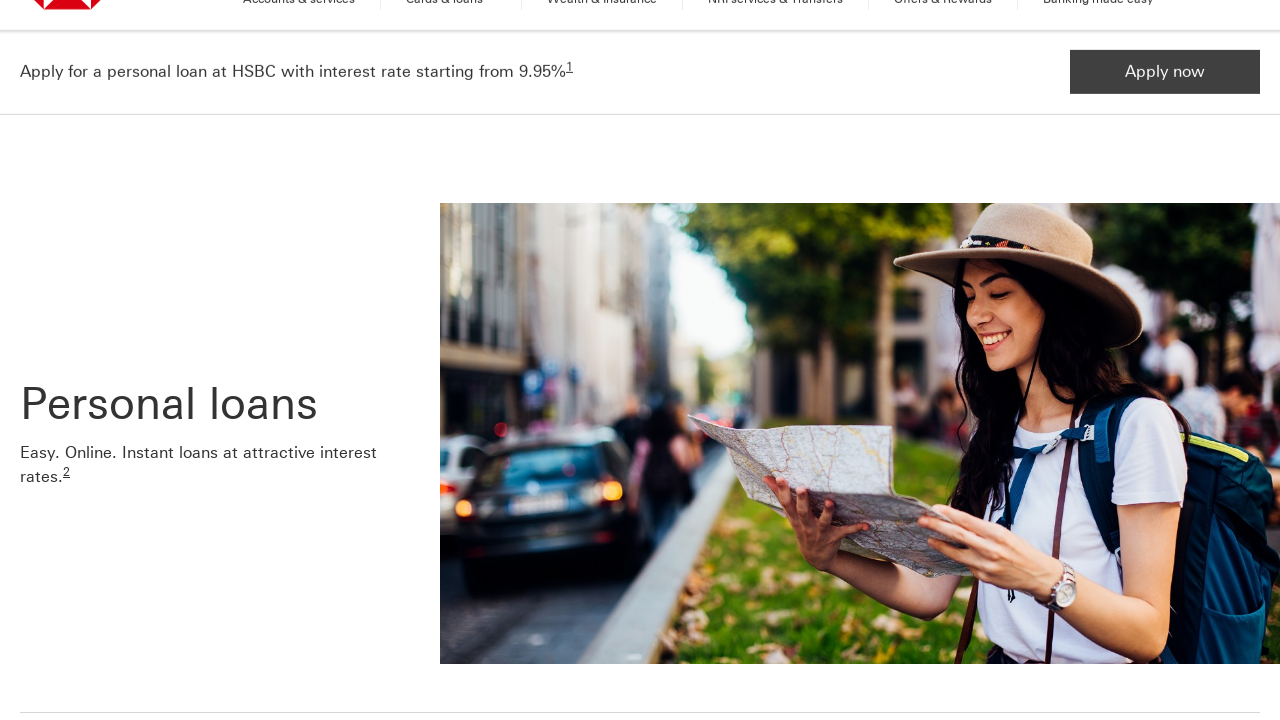

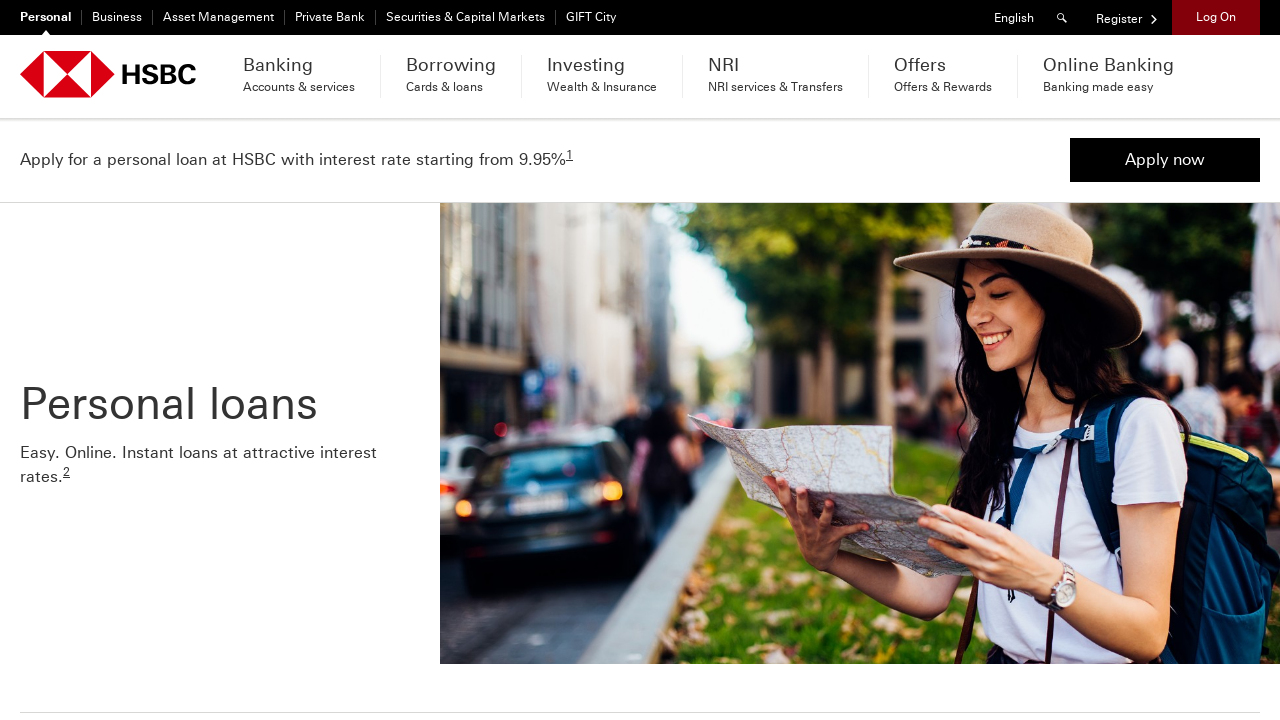